Tests new window/tab functionality by clicking a button that opens a new window and verifying content in the new tab.

Starting URL: https://demoqa.com/browser-windows

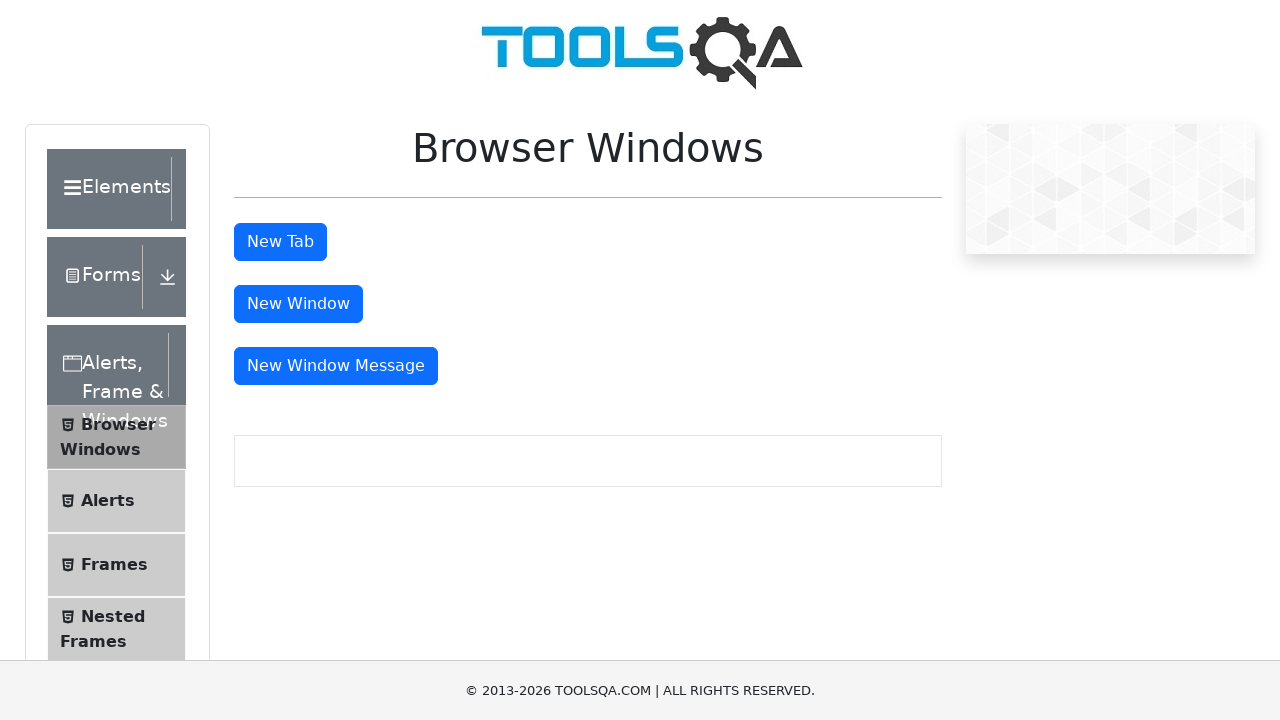

Clicked button to open new window/tab at (298, 304) on #windowButton
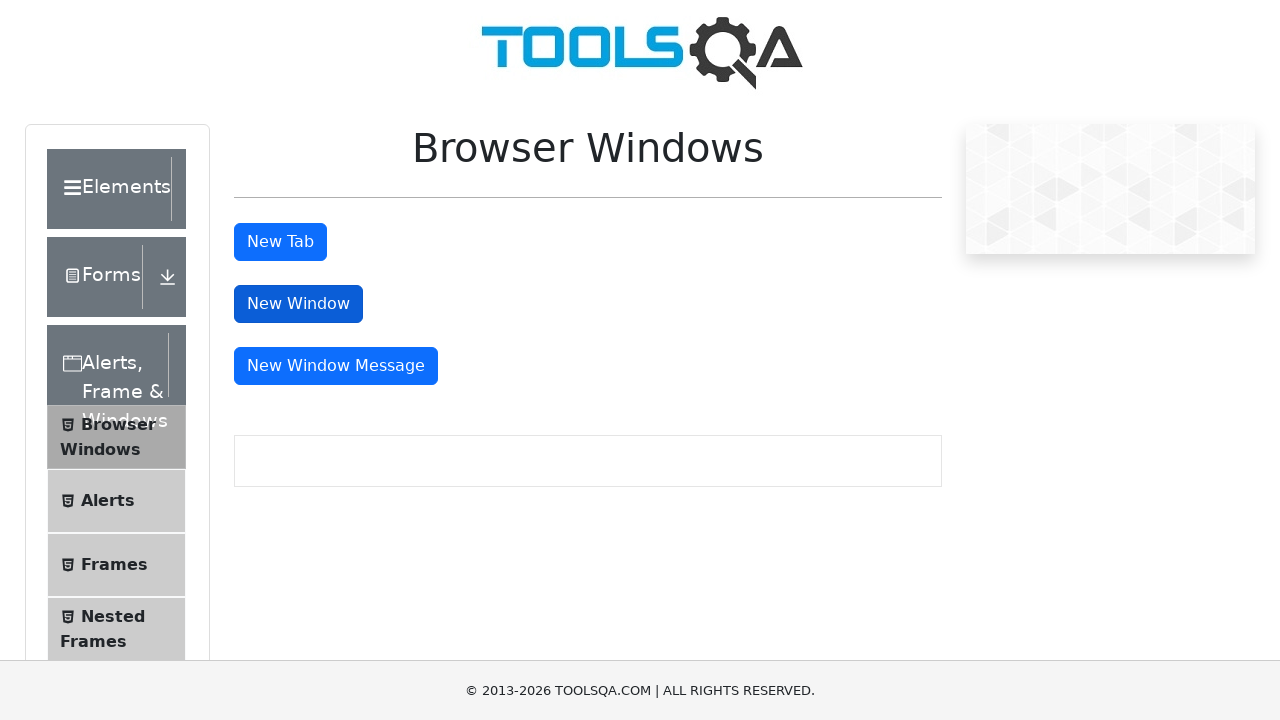

New window/tab opened and captured
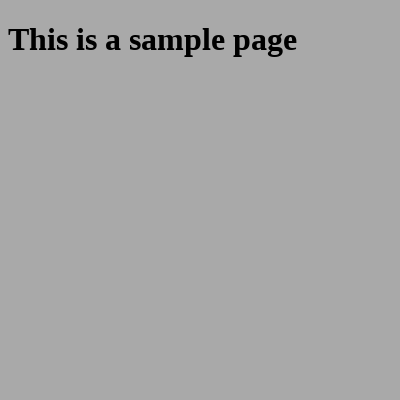

Sample heading element loaded in new tab
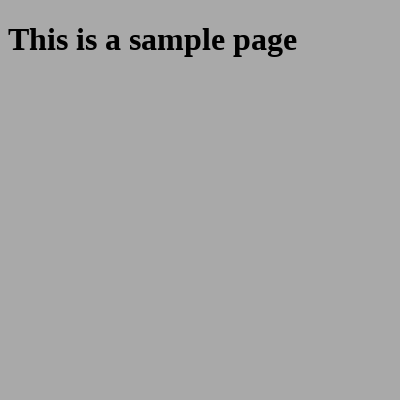

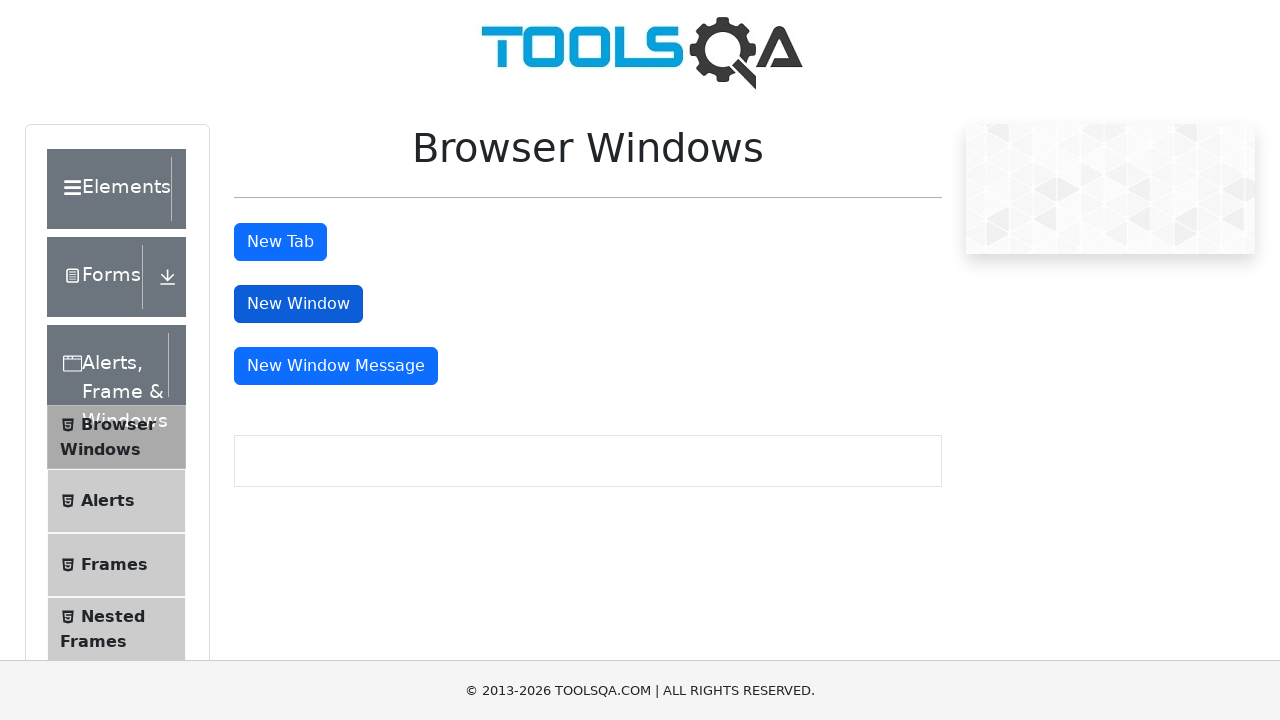